Tests drag and drop functionality by dragging an element from source to target location within an iframe

Starting URL: https://jqueryui.com/droppable/

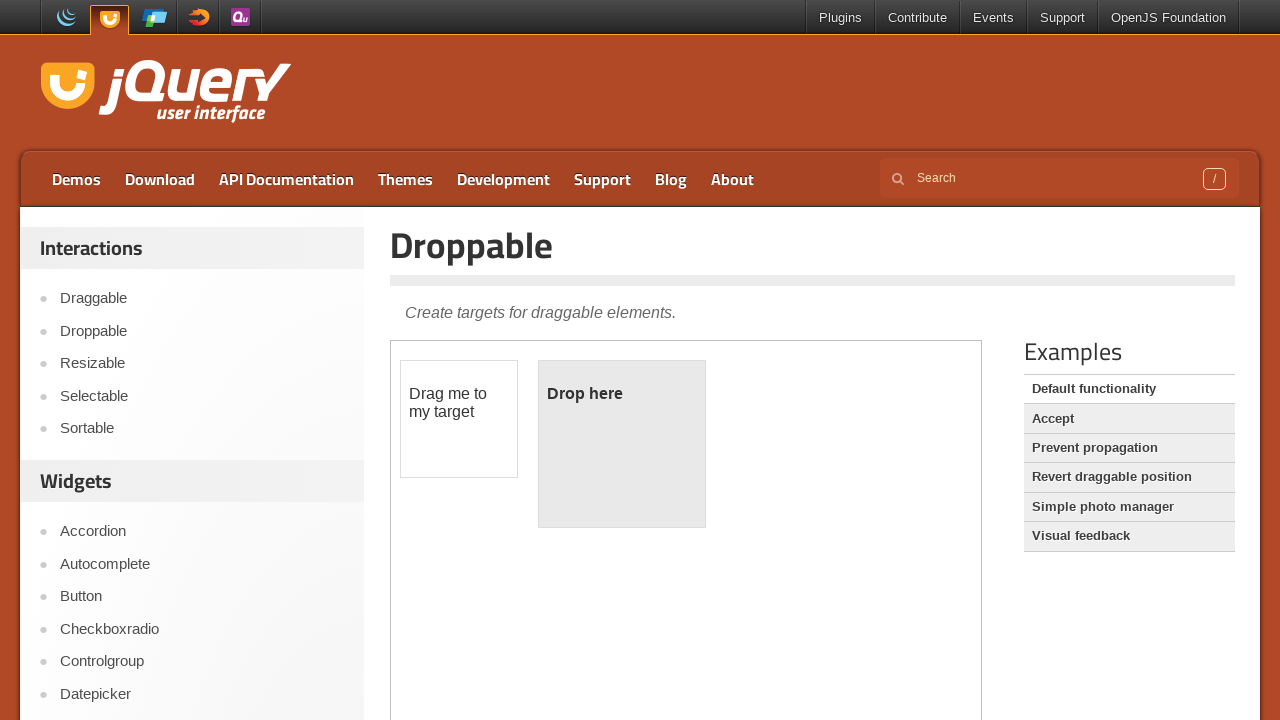

Located the first iframe containing drag and drop demo
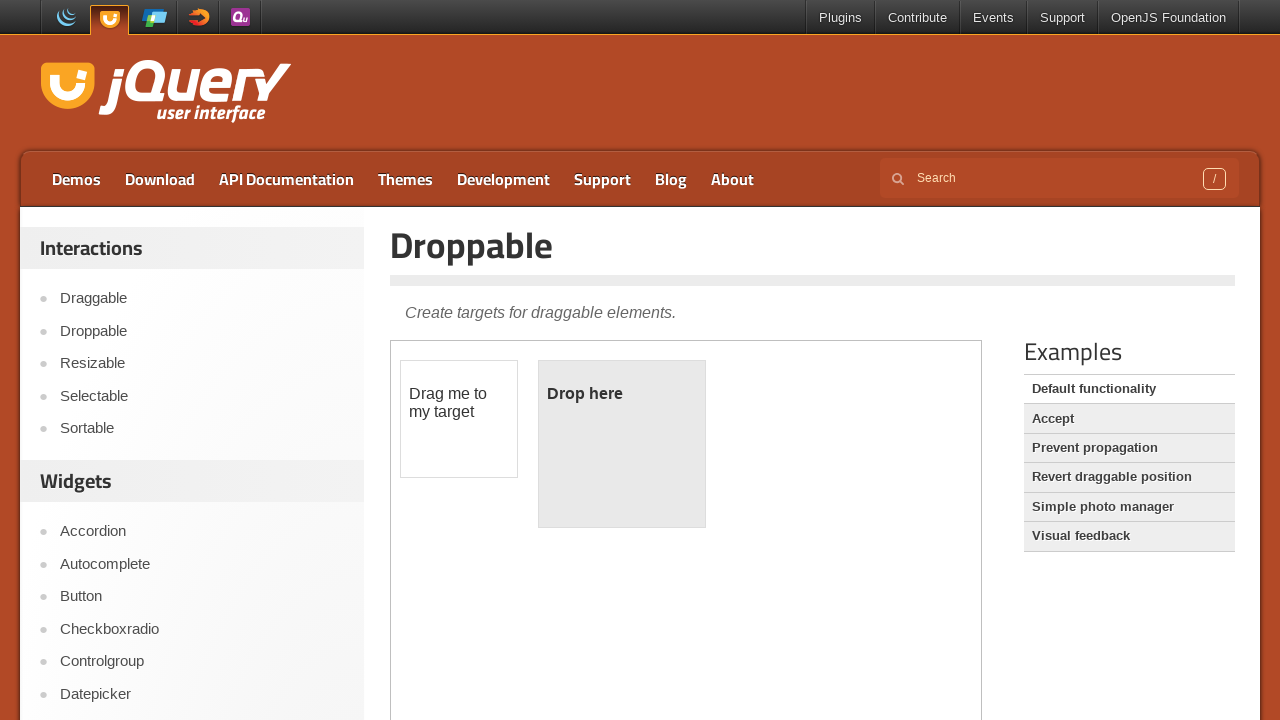

Waited 3 seconds for page to load
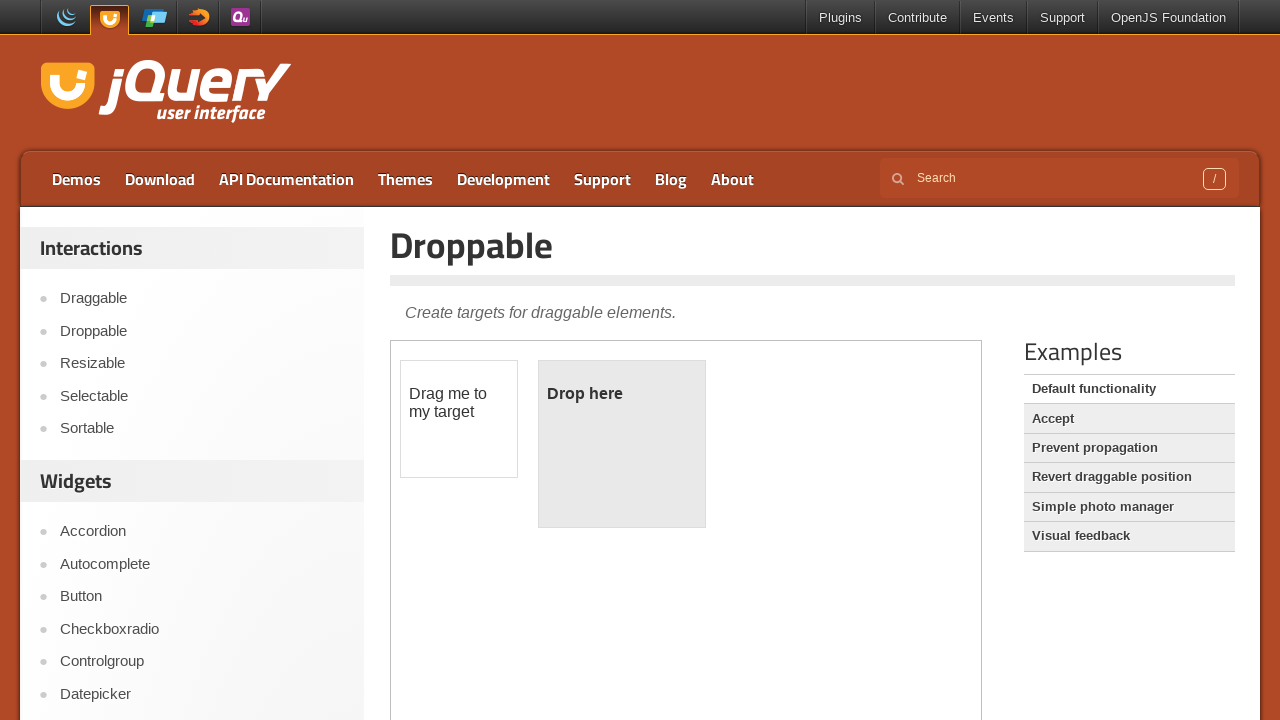

Located draggable source element
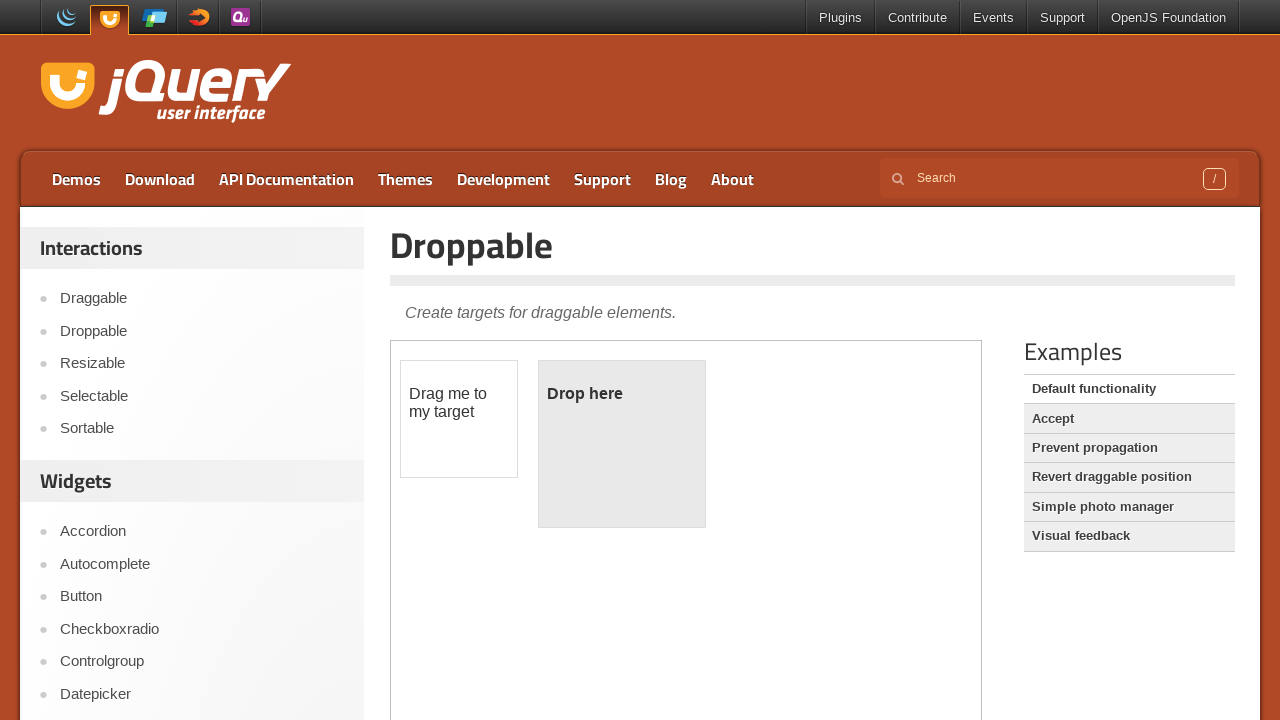

Located droppable target element
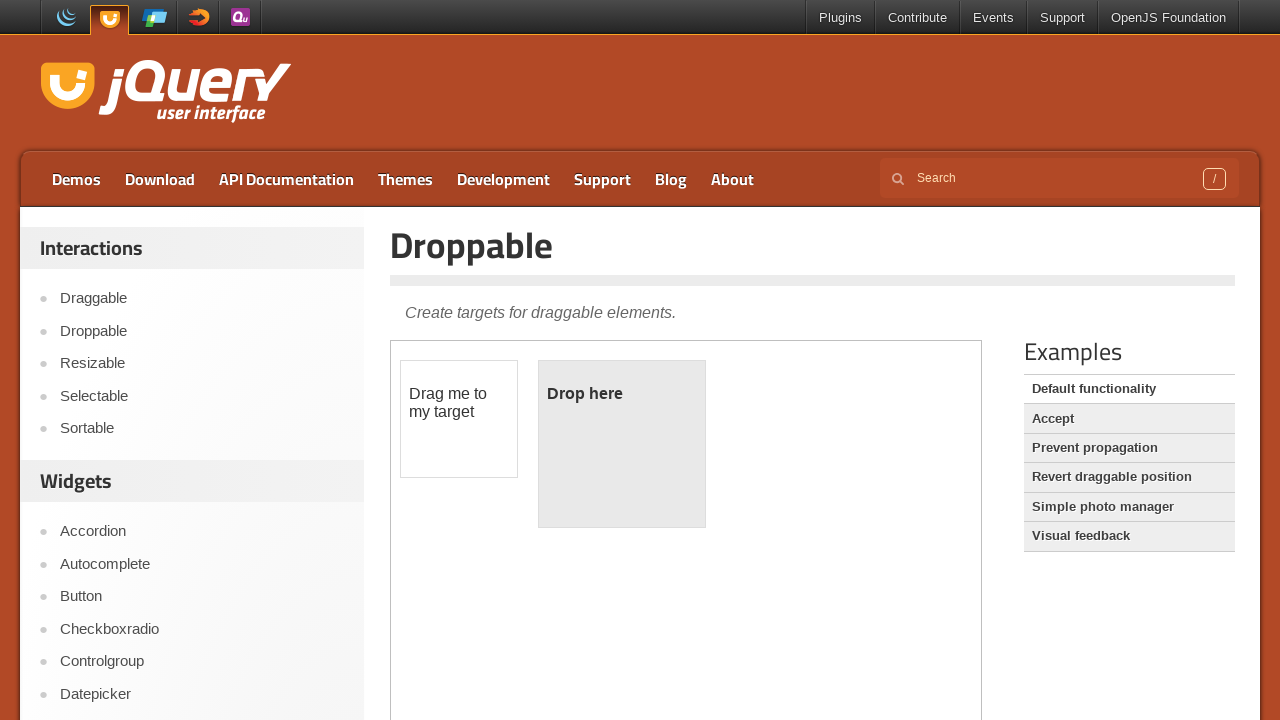

Dragged source element to target location at (622, 444)
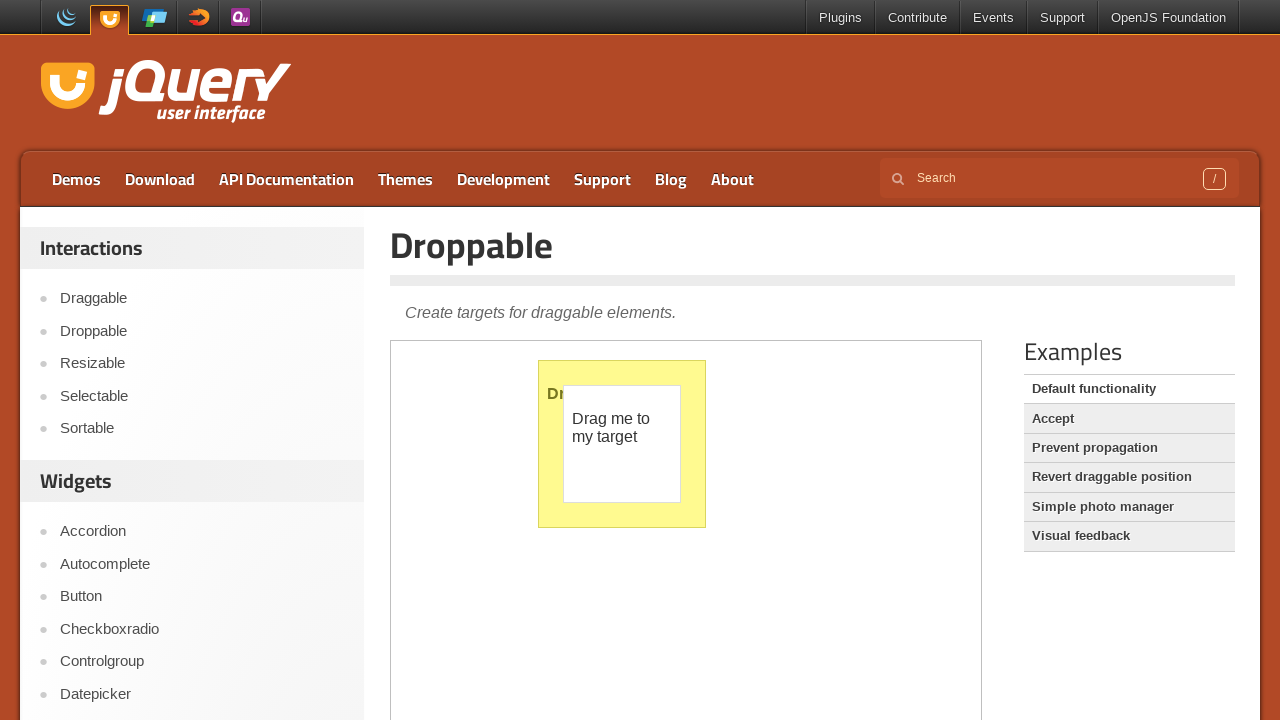

Waited 4 seconds to observe drag and drop result
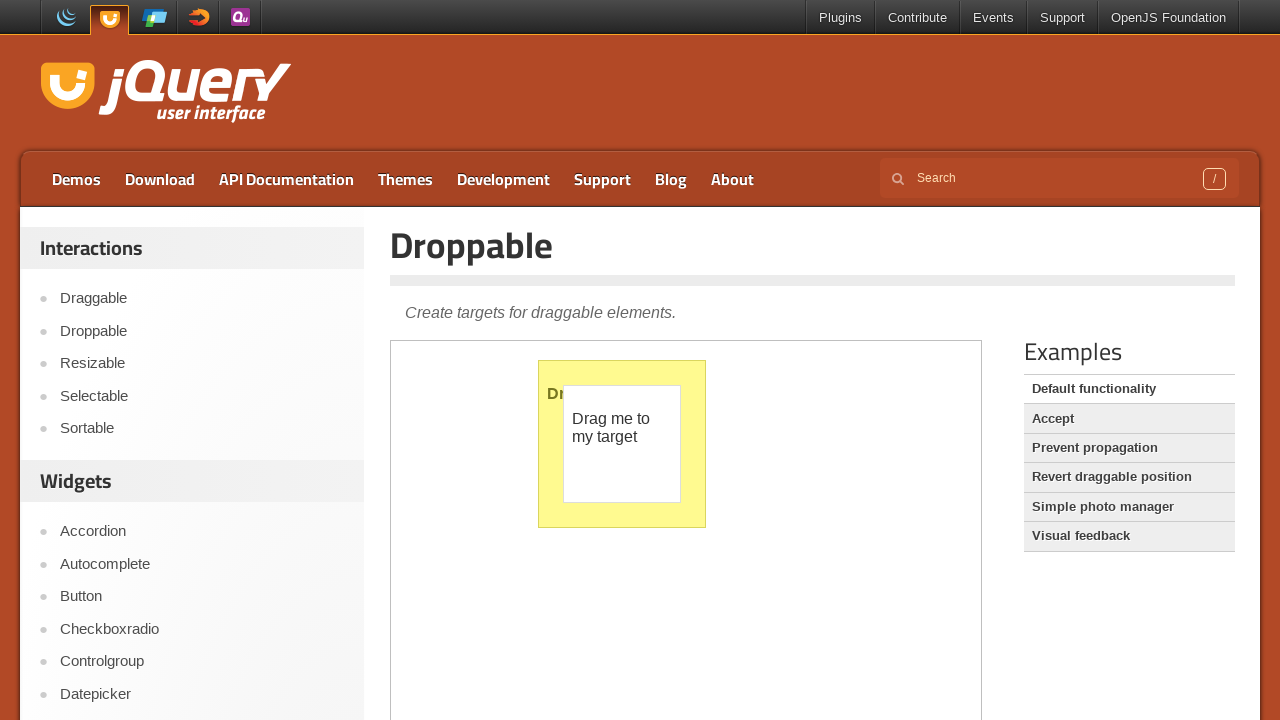

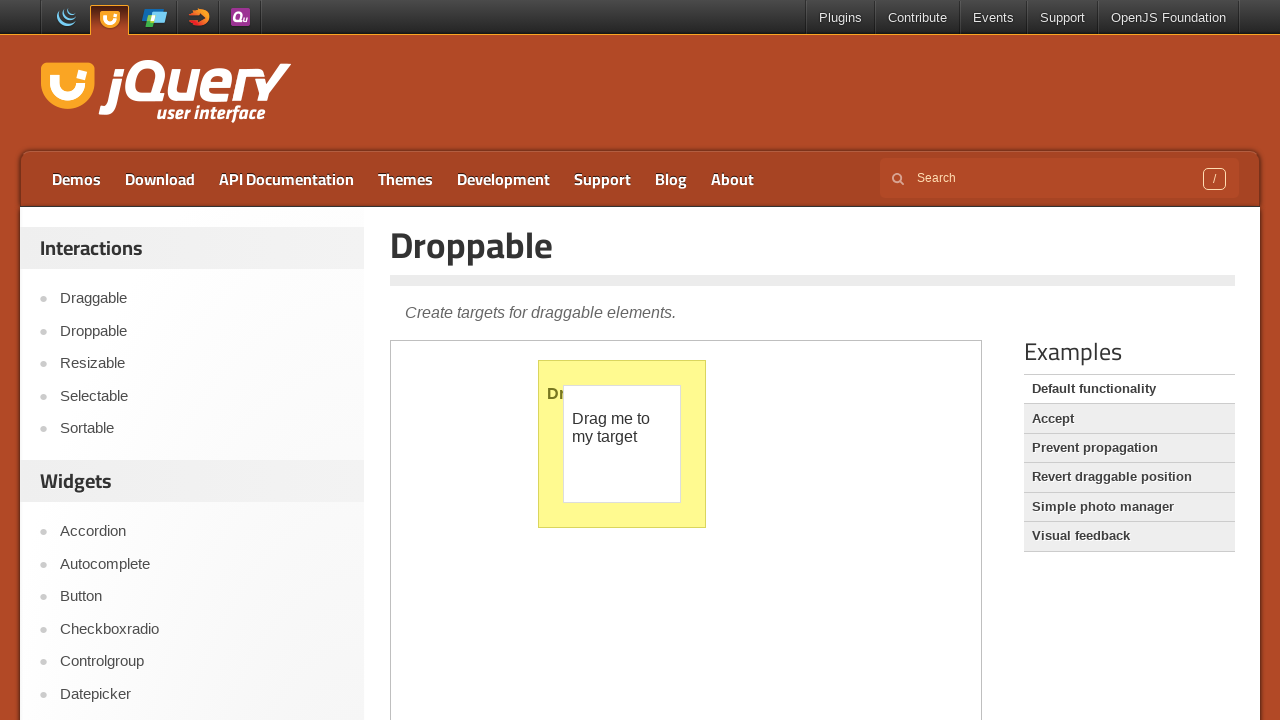